Fills out and submits a comprehensive practice form including personal information, date selection, subjects, hobbies, and address details, then waits for the confirmation modal

Starting URL: https://demoqa.com/automation-practice-form

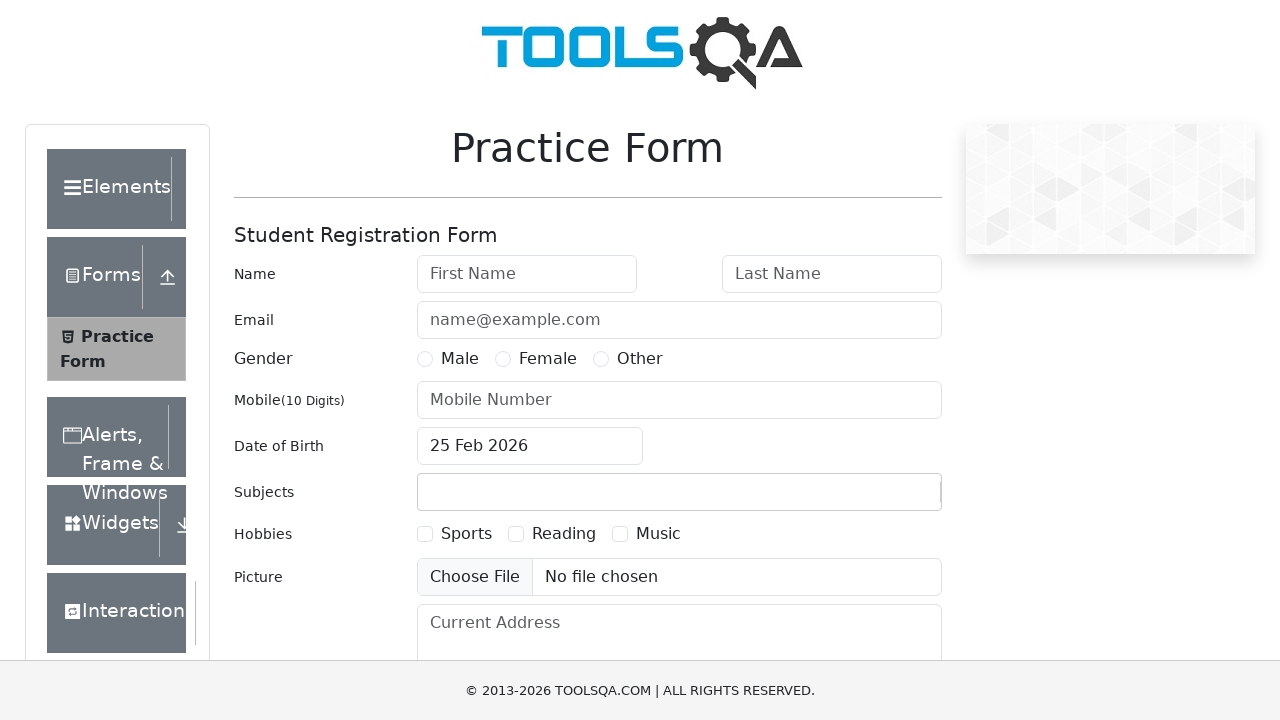

Filled first name with 'Artew' on #firstName
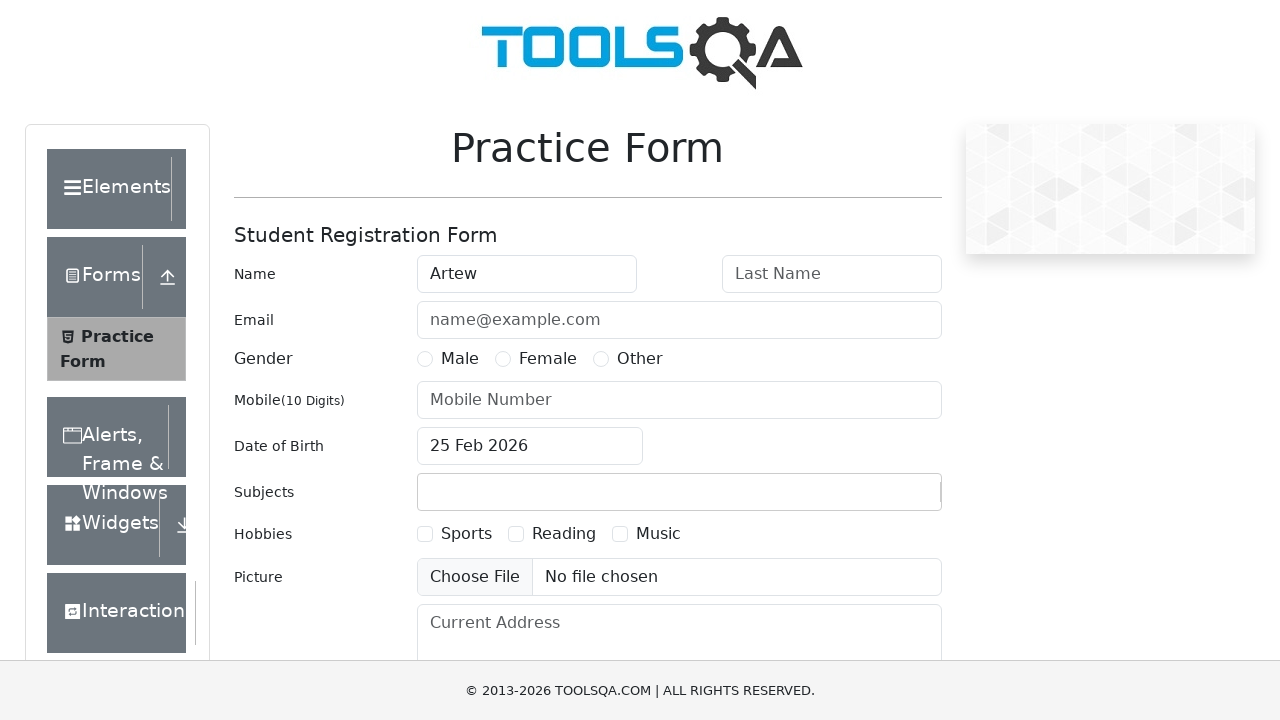

Filled last name with 'Mexxonoshin' on #lastName
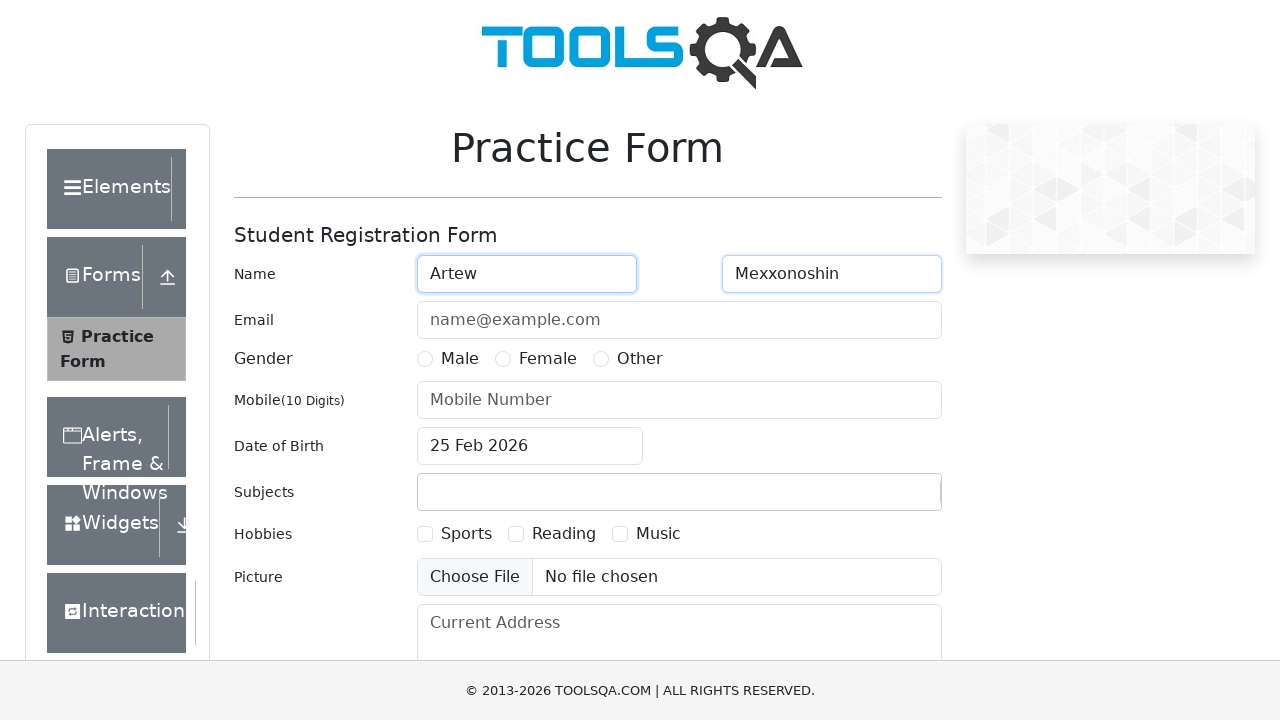

Filled email with 'dustown@mail.ru' on #userEmail
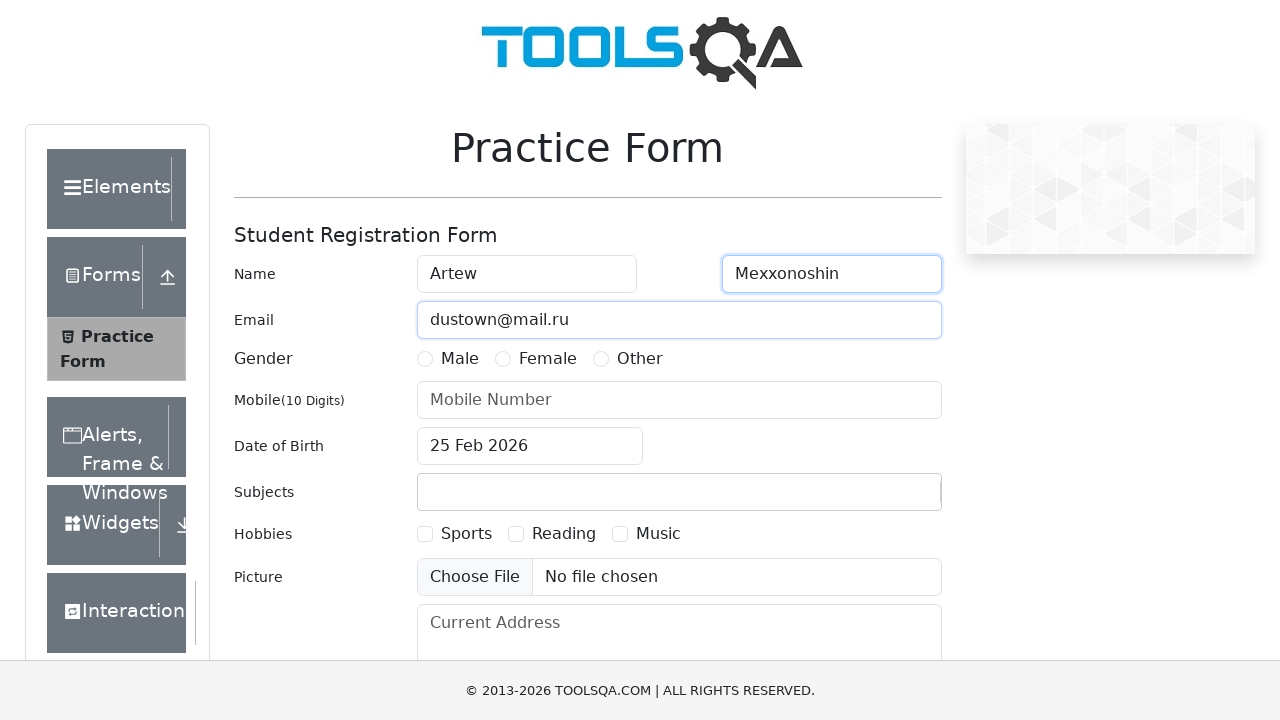

Selected gender radio button (Male) at (460, 359) on label[for='gender-radio-1']
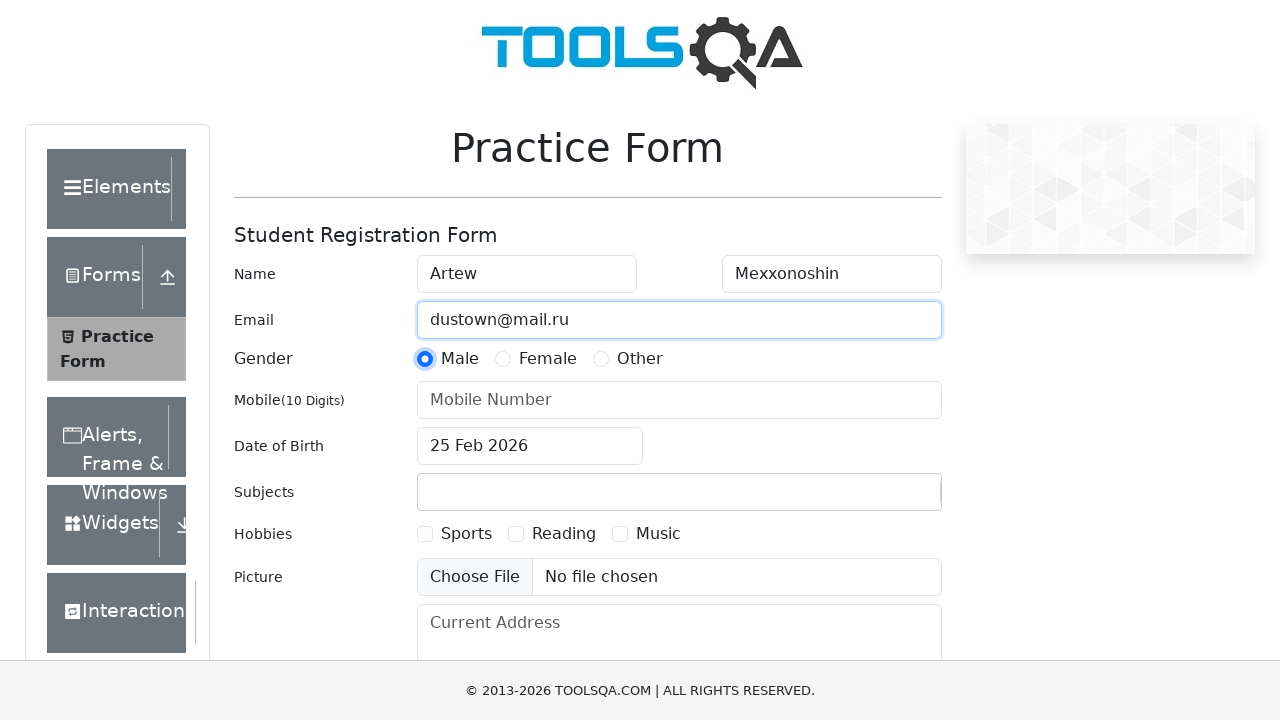

Filled phone number with '9995477222' on #userNumber
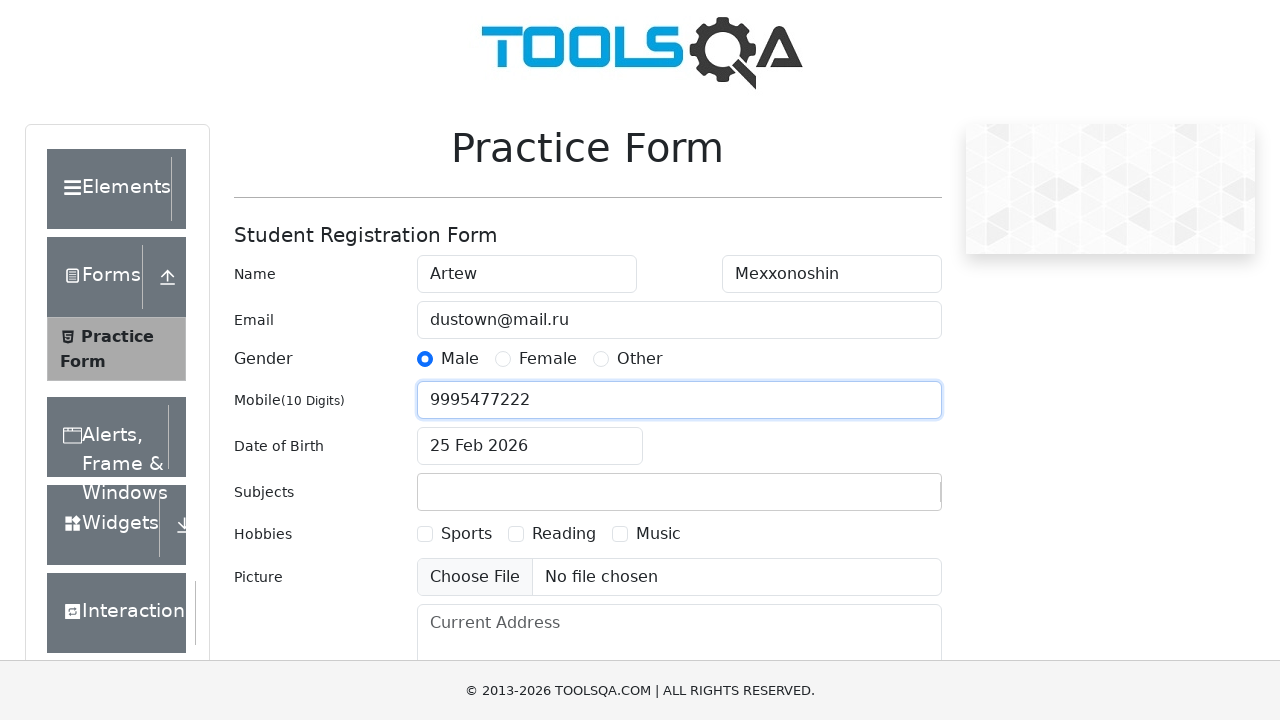

Clicked date input field to open date picker at (530, 446) on #dateOfBirthInput
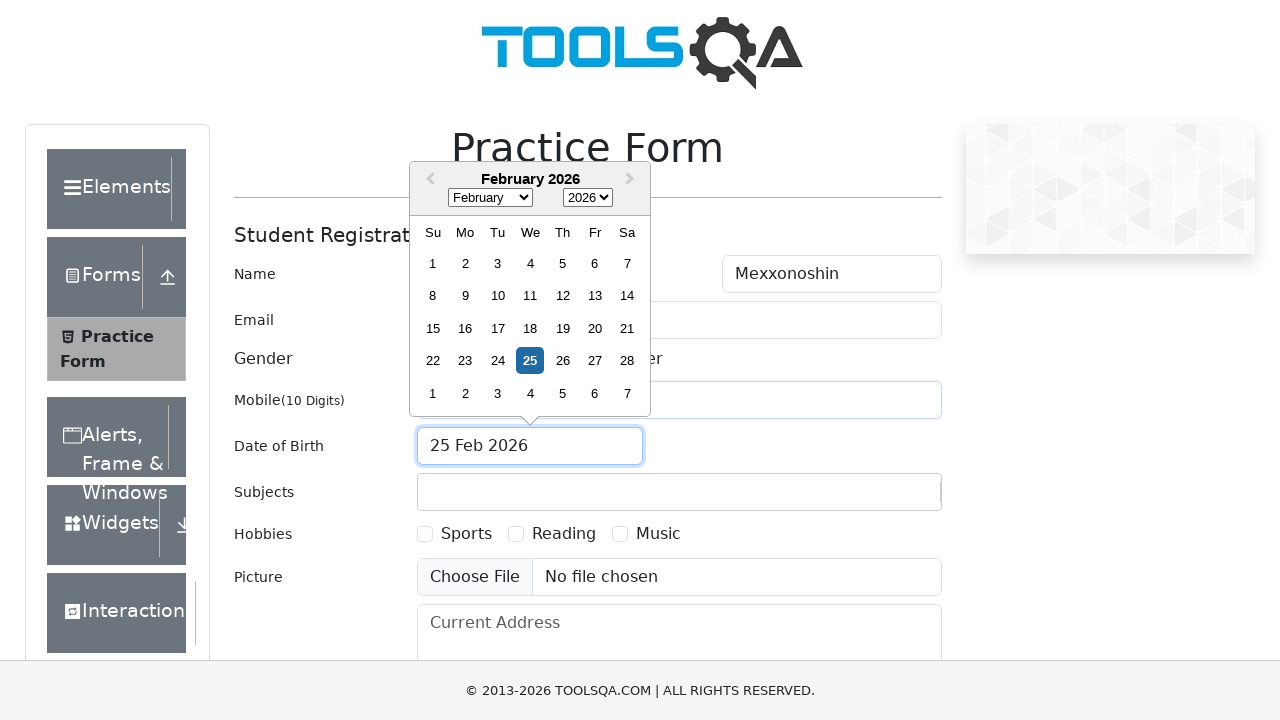

Date picker appeared on screen
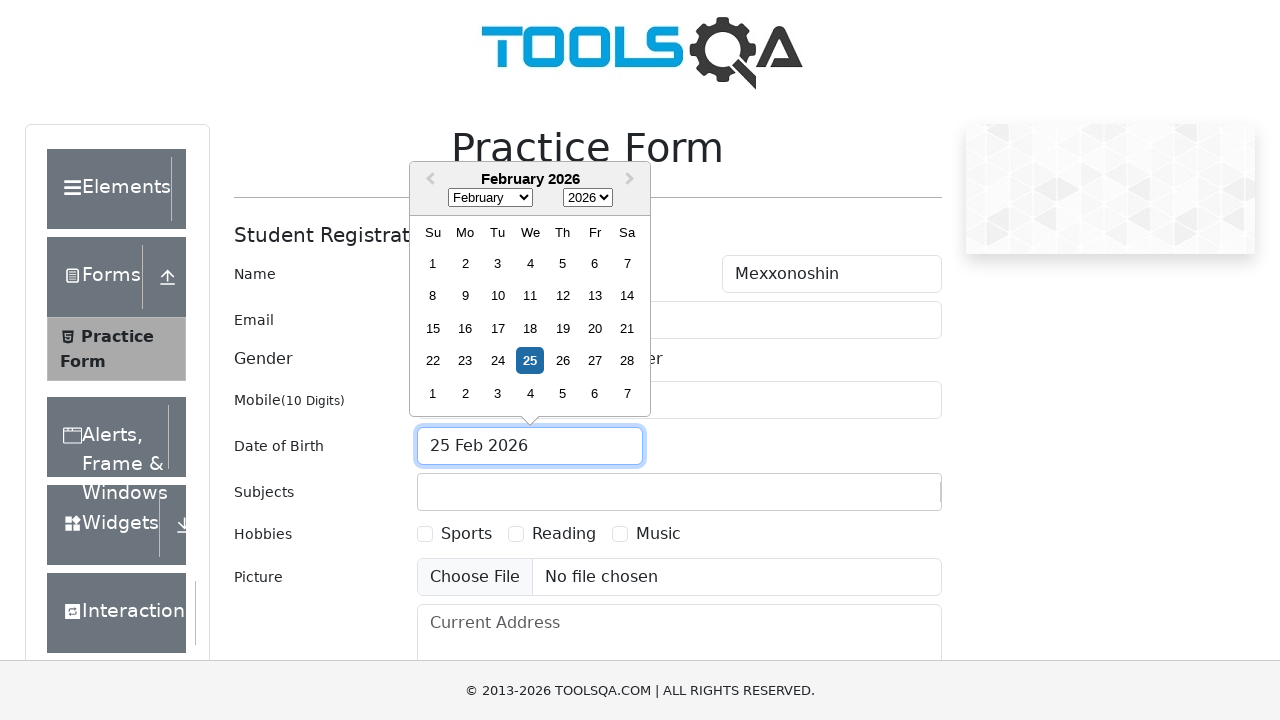

Selected January from month dropdown on .react-datepicker__month-select
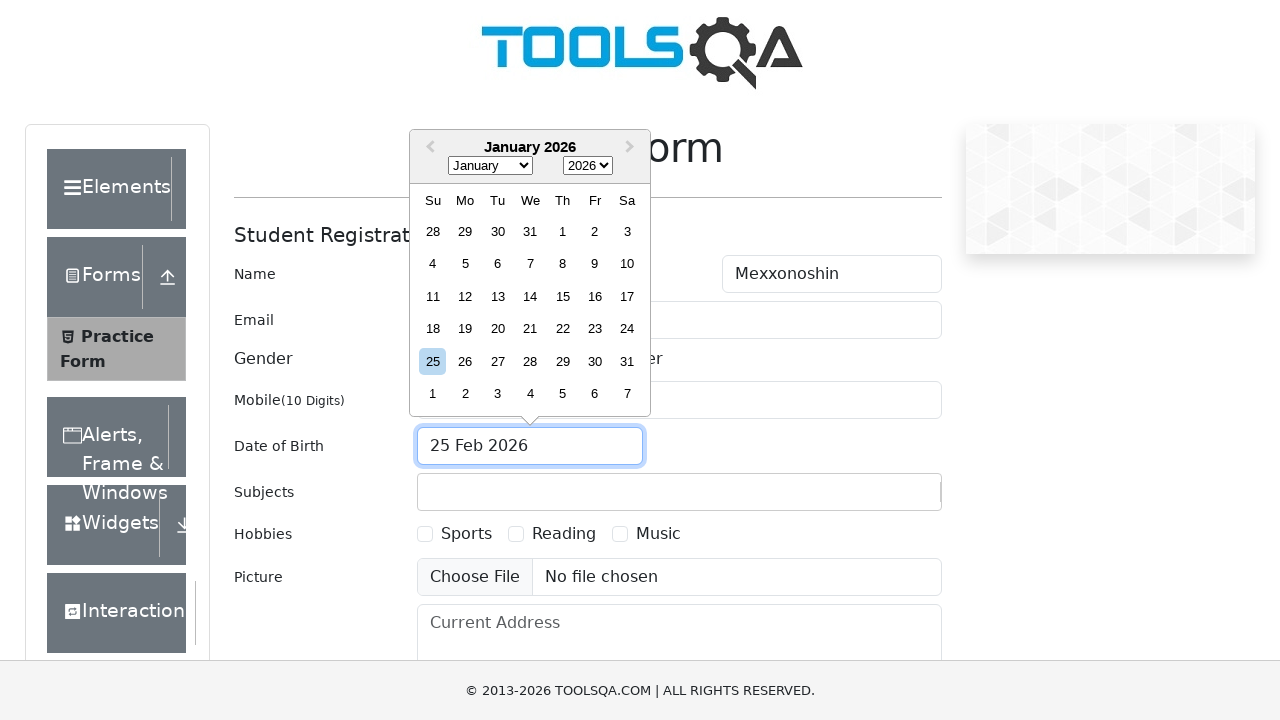

Selected 1989 from year dropdown on .react-datepicker__year-select
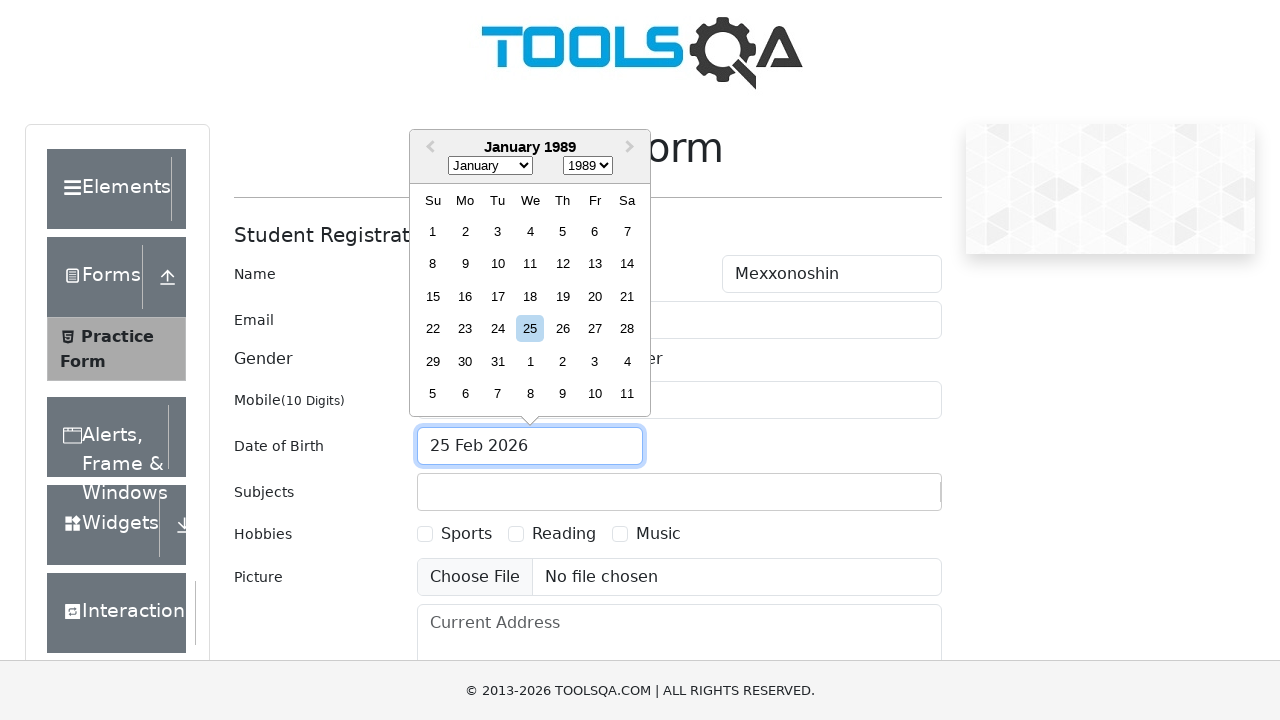

Selected day 27 from calendar at (595, 329) on .react-datepicker__day--027
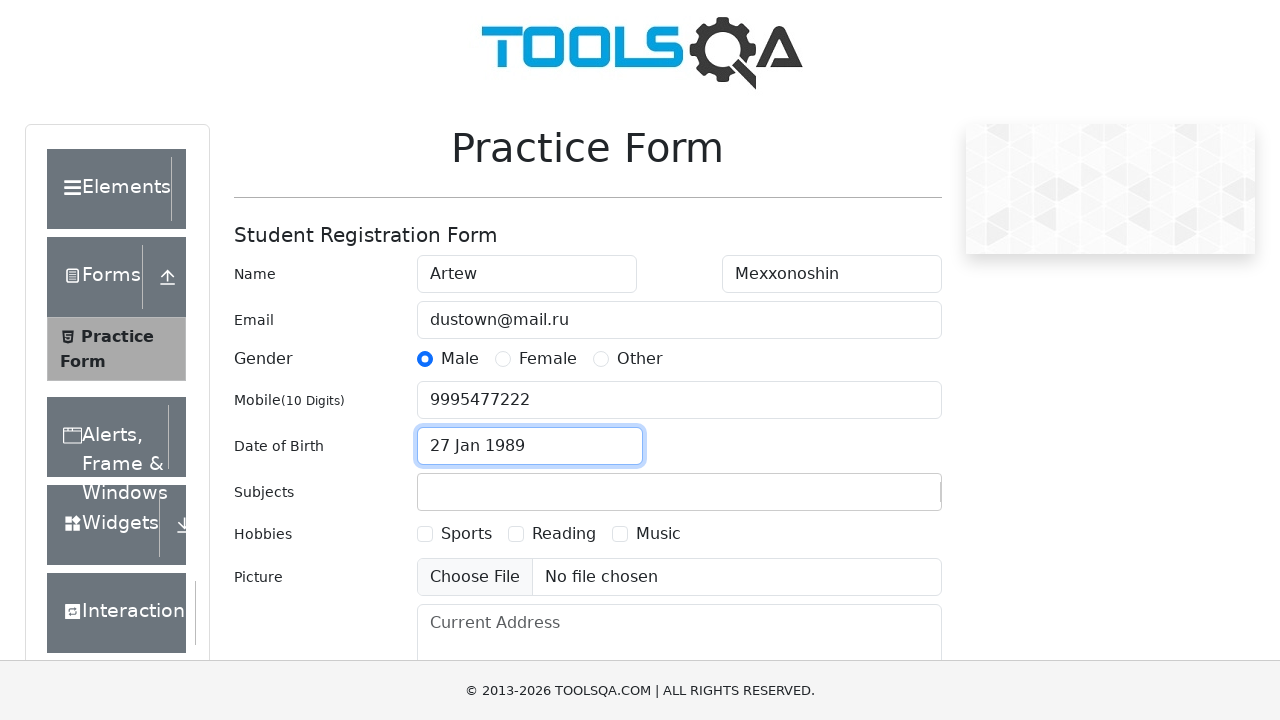

Typed 'p' in subjects field to trigger autocomplete on #subjectsInput
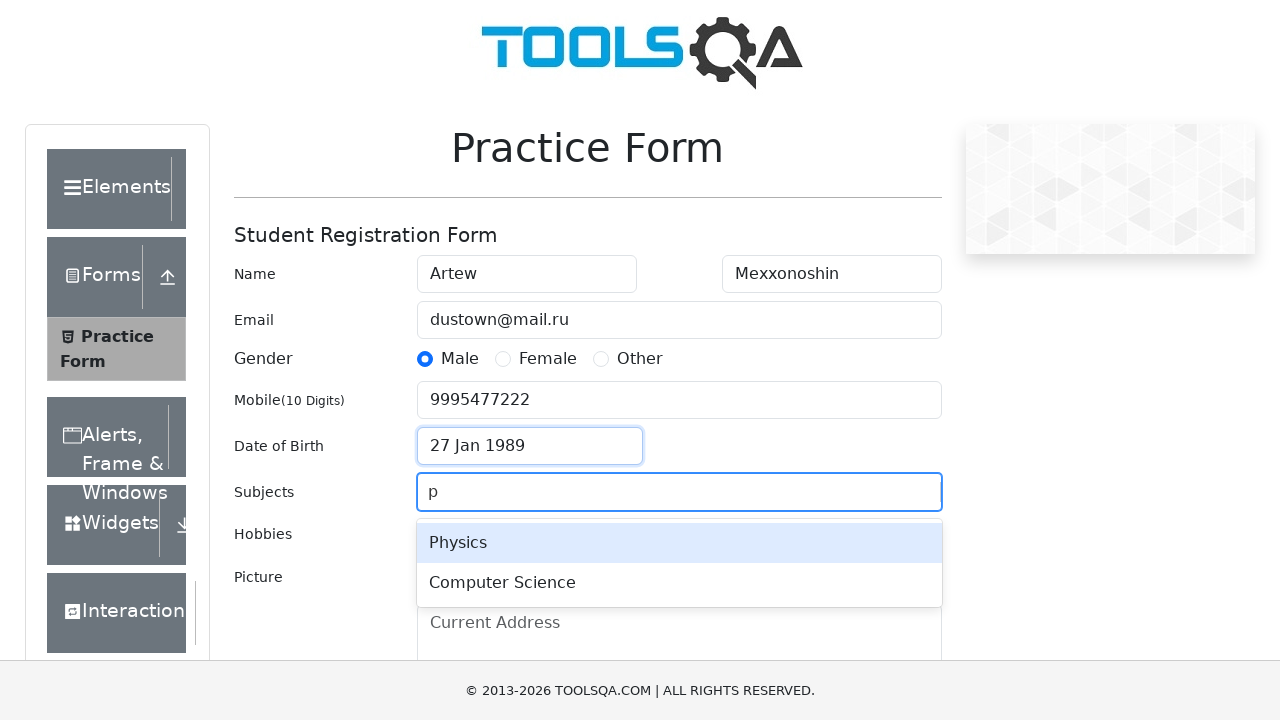

Subject autocomplete options appeared
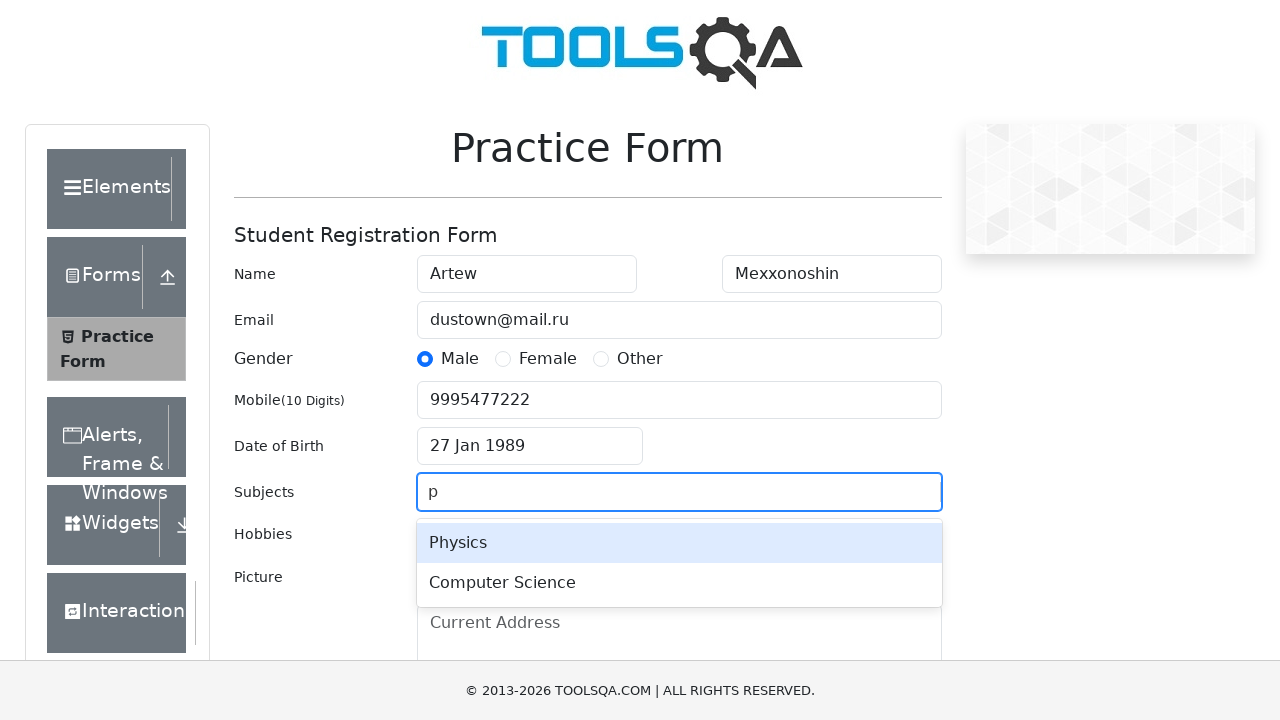

Pressed Enter to select subject from autocomplete on #subjectsInput
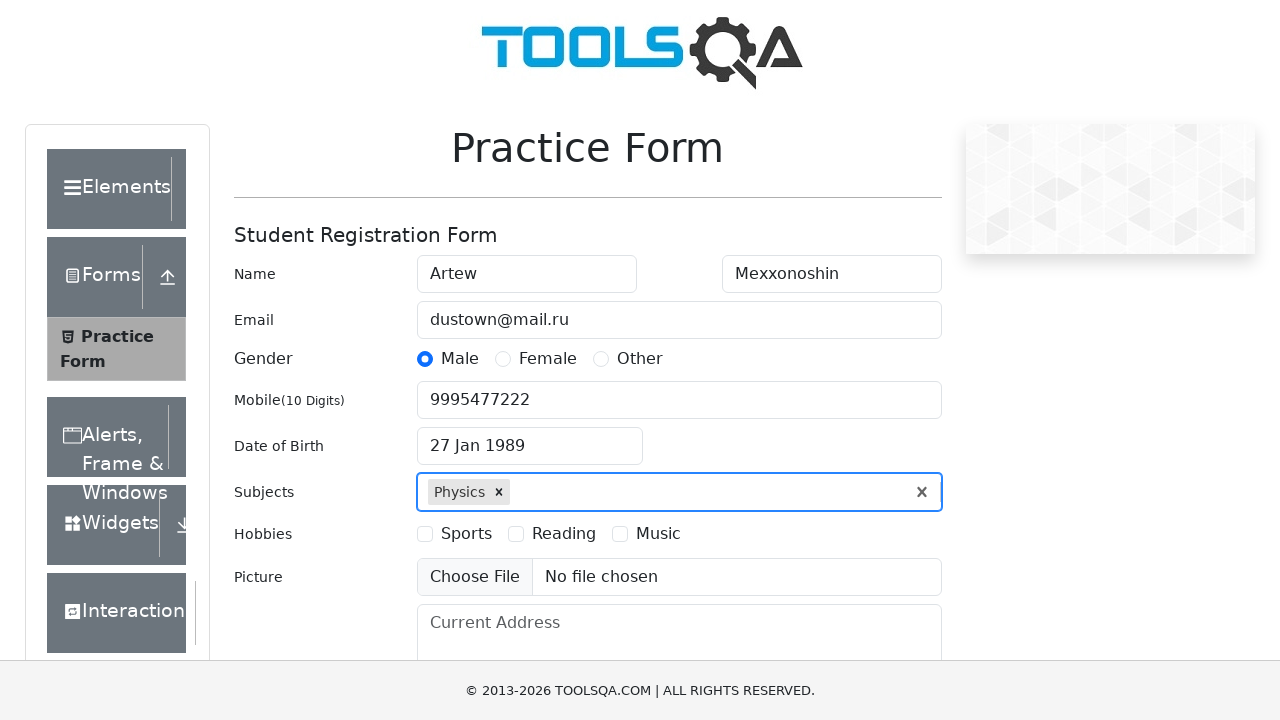

Selected hobbies checkbox (Sports) at (466, 534) on label[for='hobbies-checkbox-1']
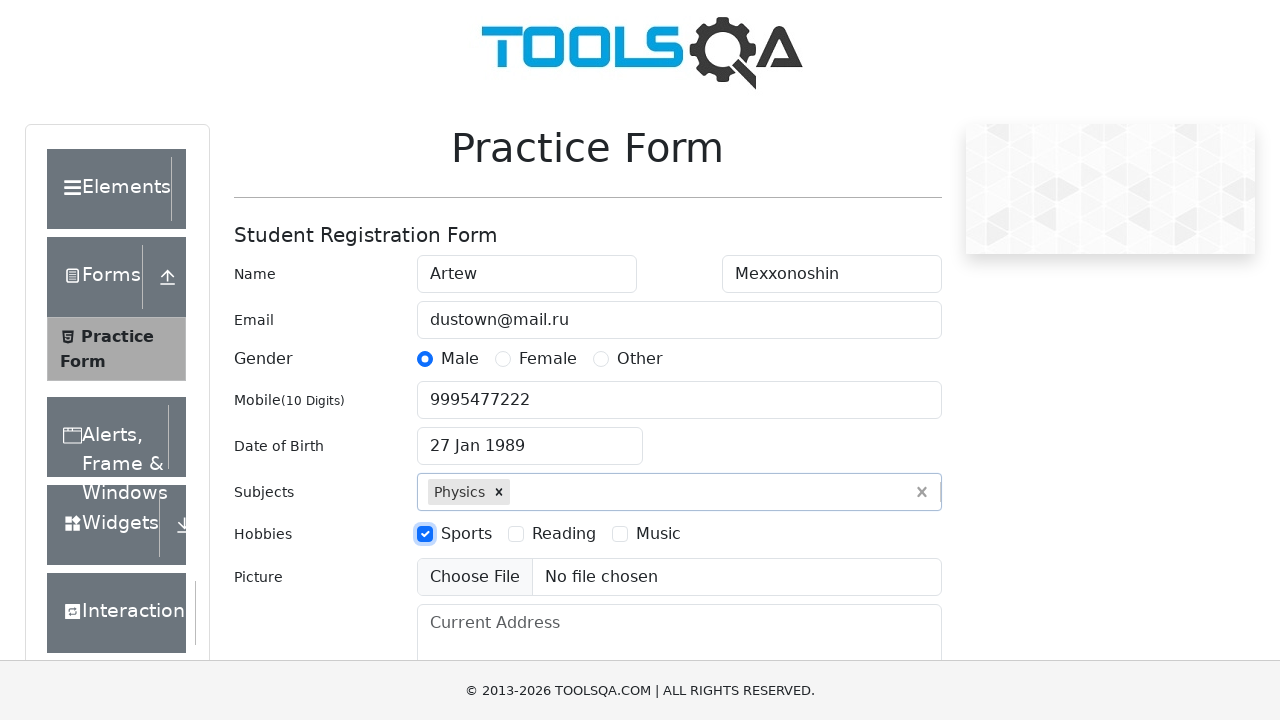

Filled current address with 'Russia, EKB city' on #currentAddress
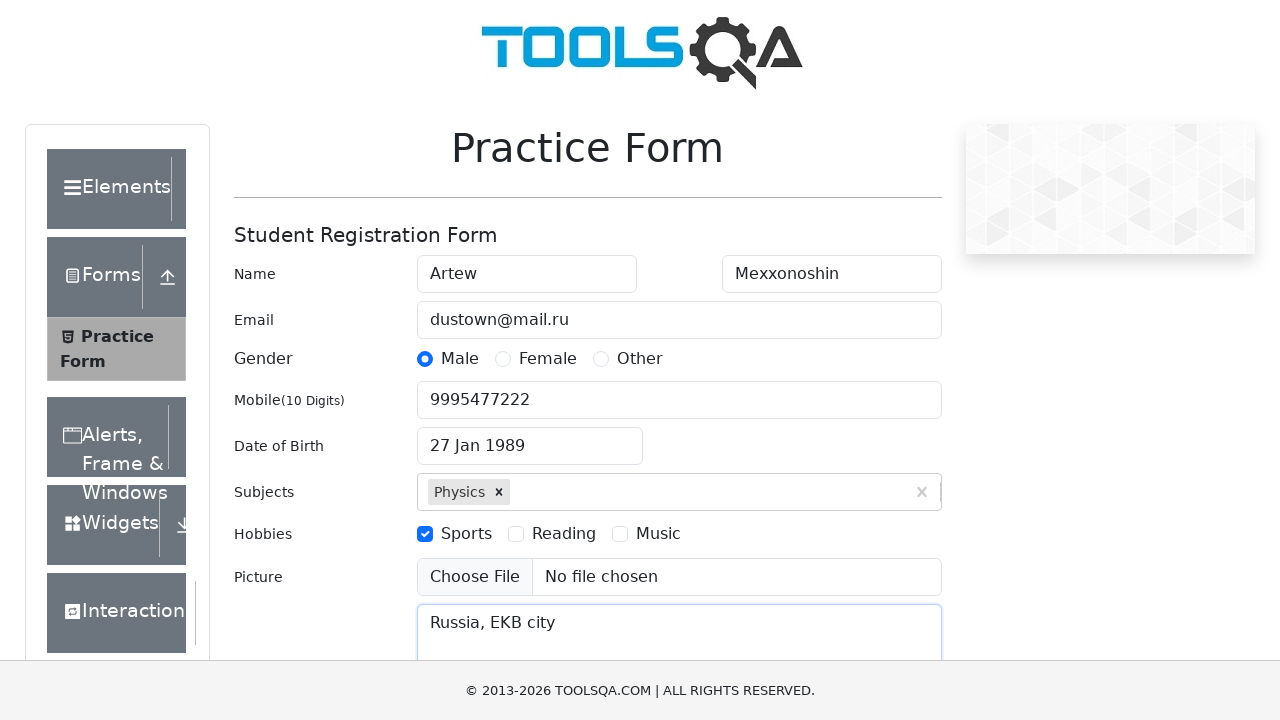

Scrolled state dropdown into view
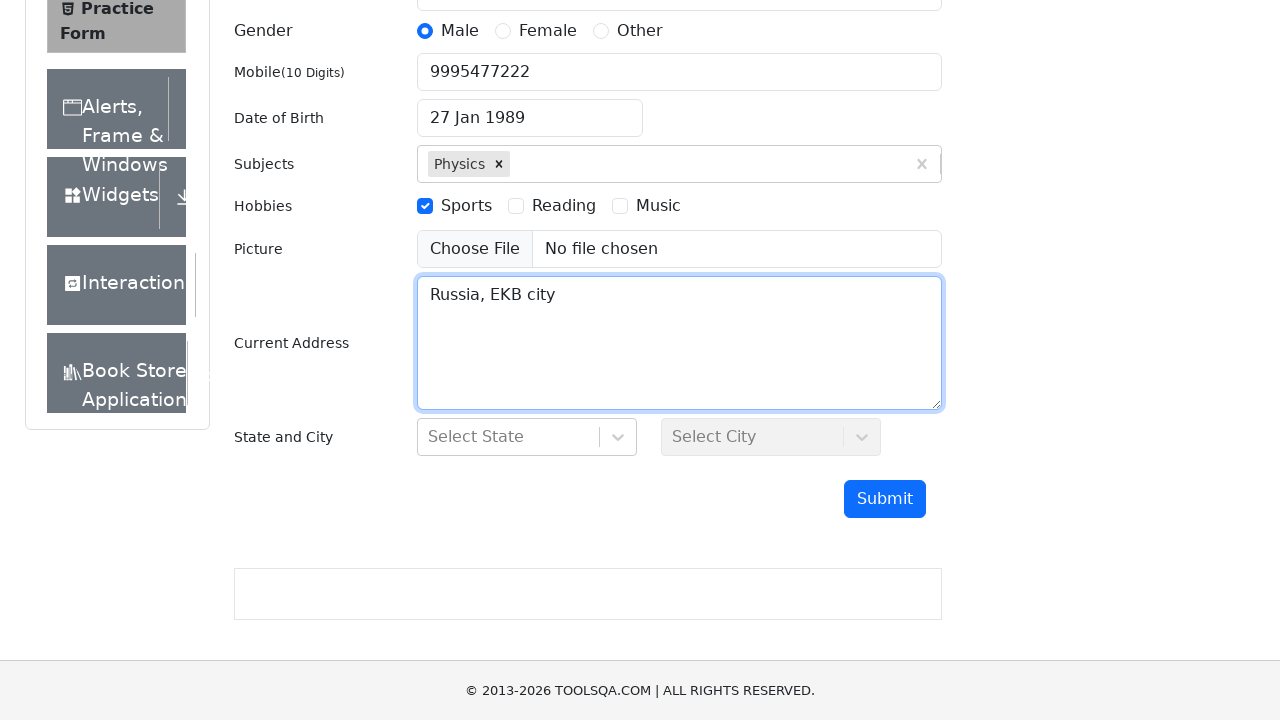

Clicked state dropdown to open options at (527, 437) on #state
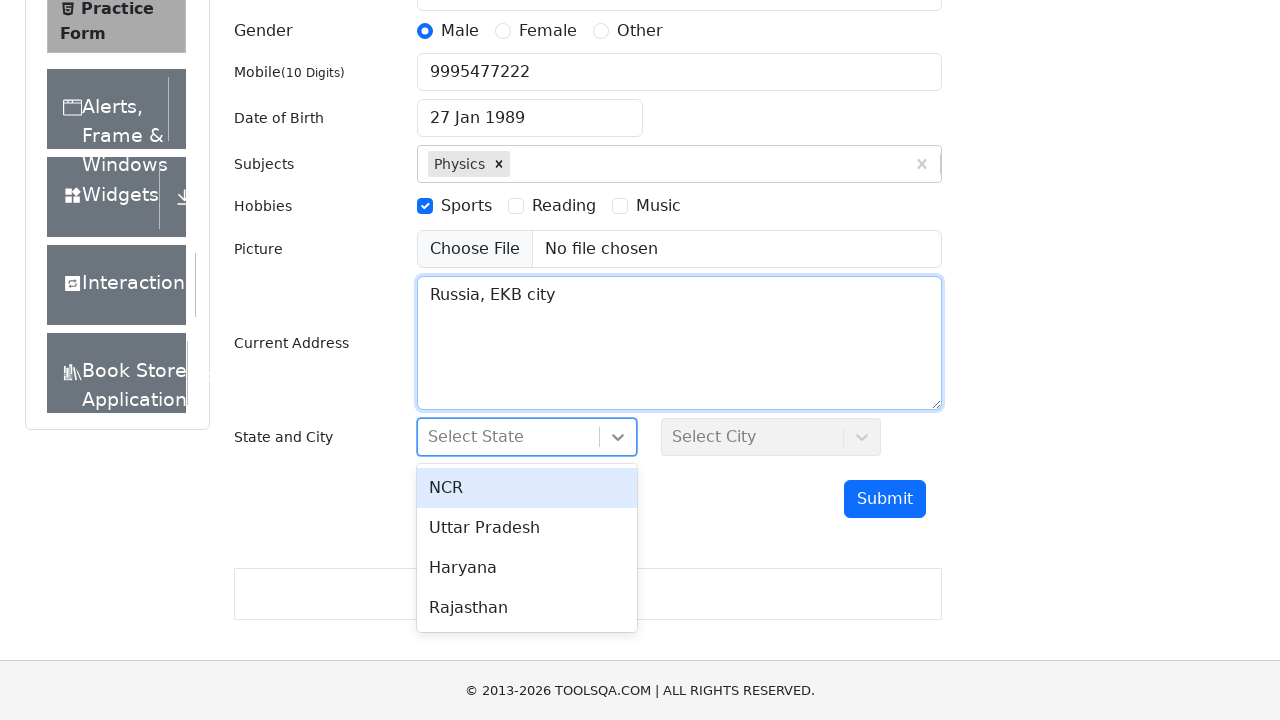

State dropdown options became visible
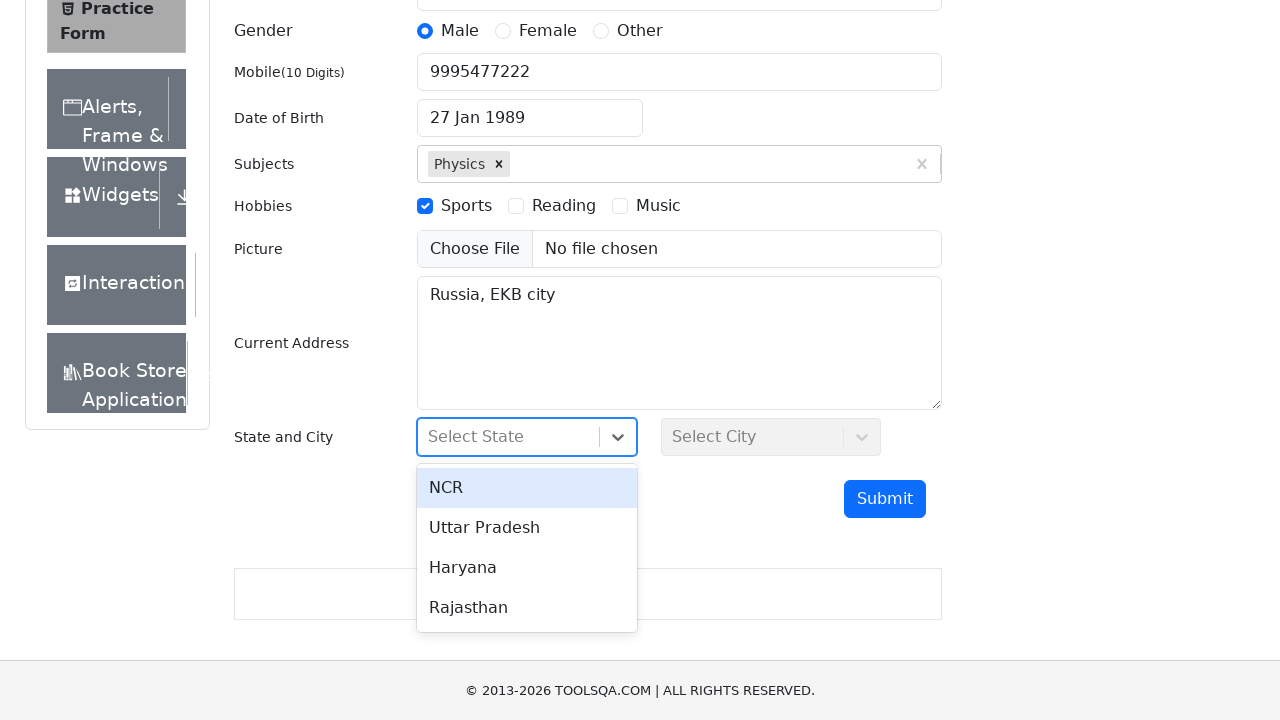

Selected Haryana from state dropdown at (527, 568) on xpath=//div[text()='Haryana']
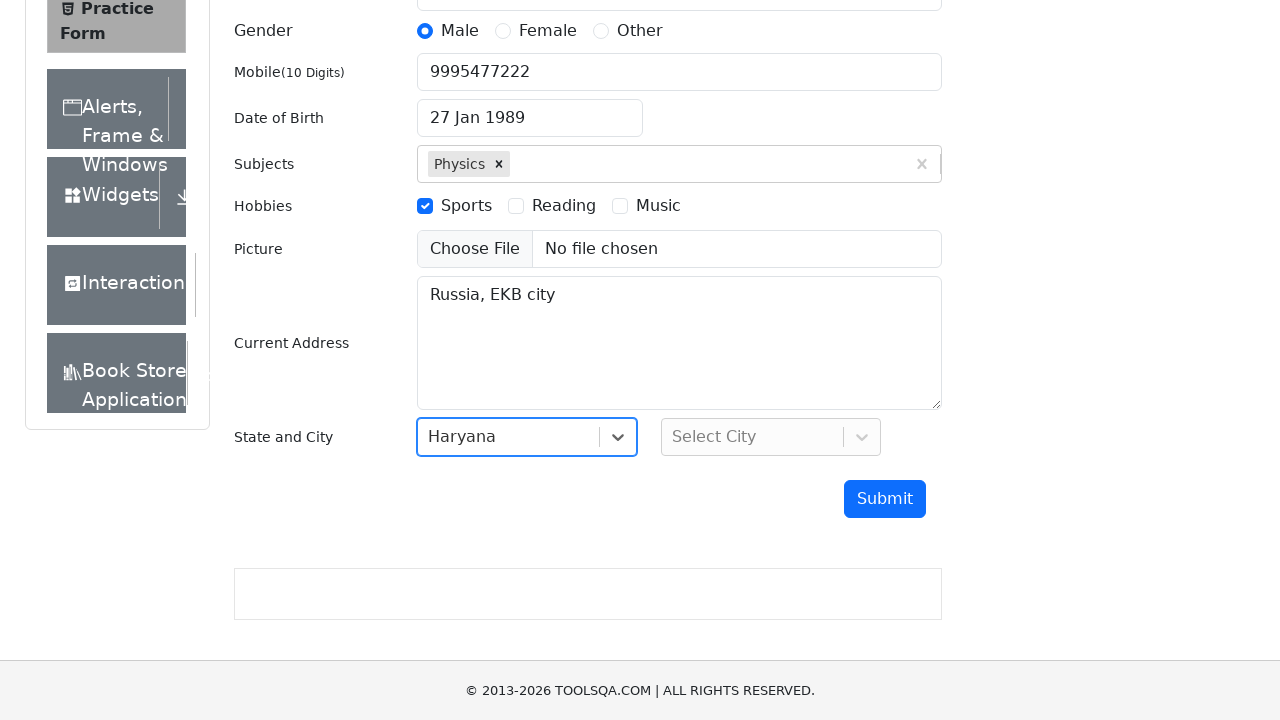

Clicked city dropdown to open options at (771, 437) on #city
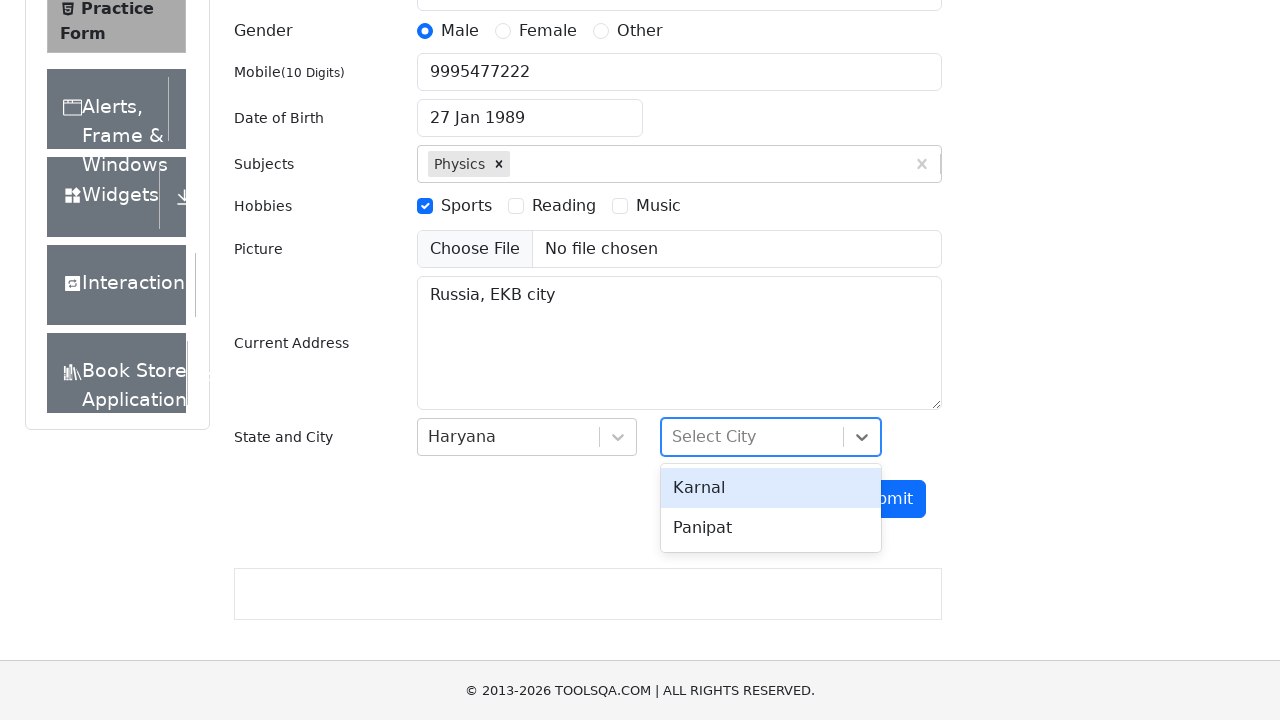

City dropdown options became visible
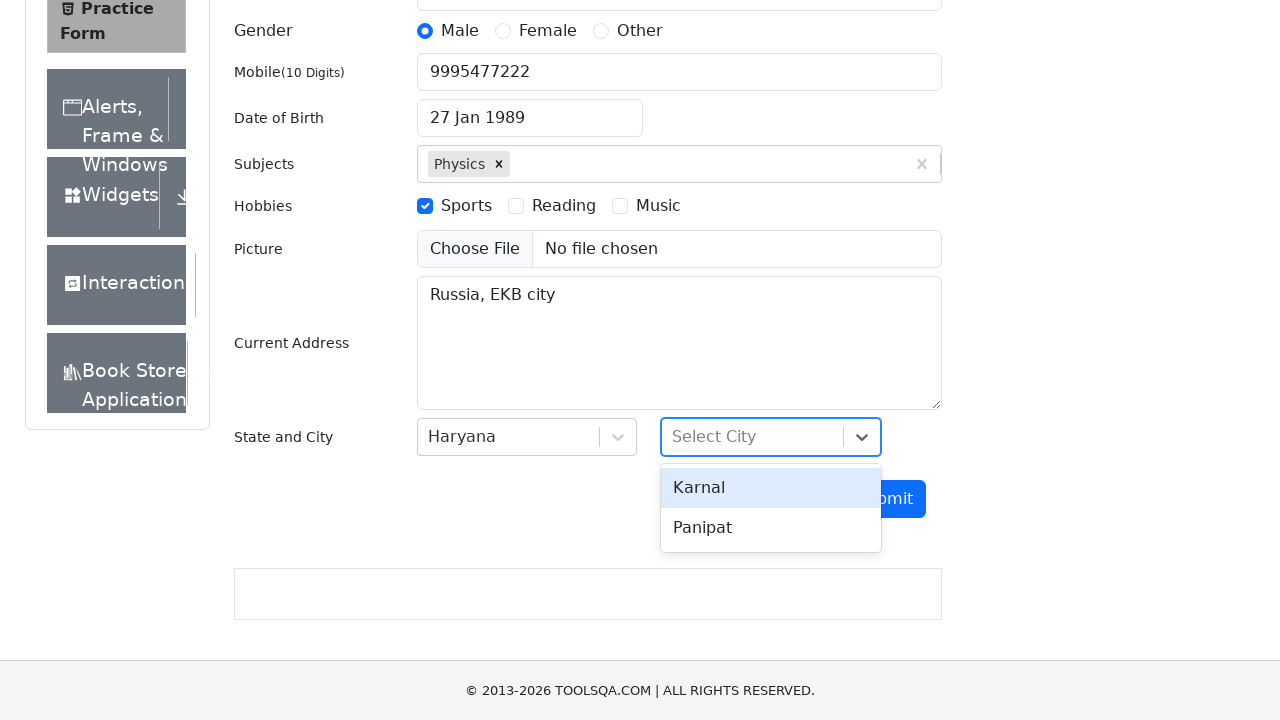

Selected Karnal from city dropdown at (771, 488) on xpath=//div[text()='Karnal']
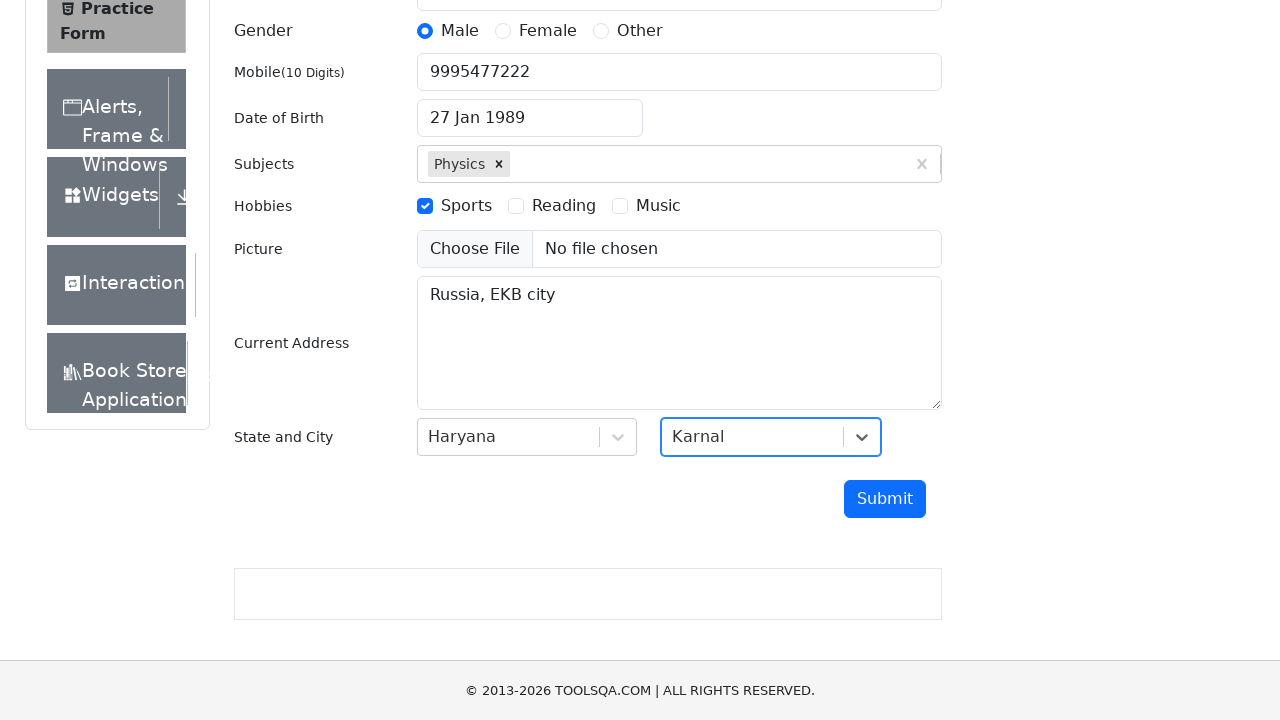

Clicked submit button to submit the form at (885, 499) on #submit
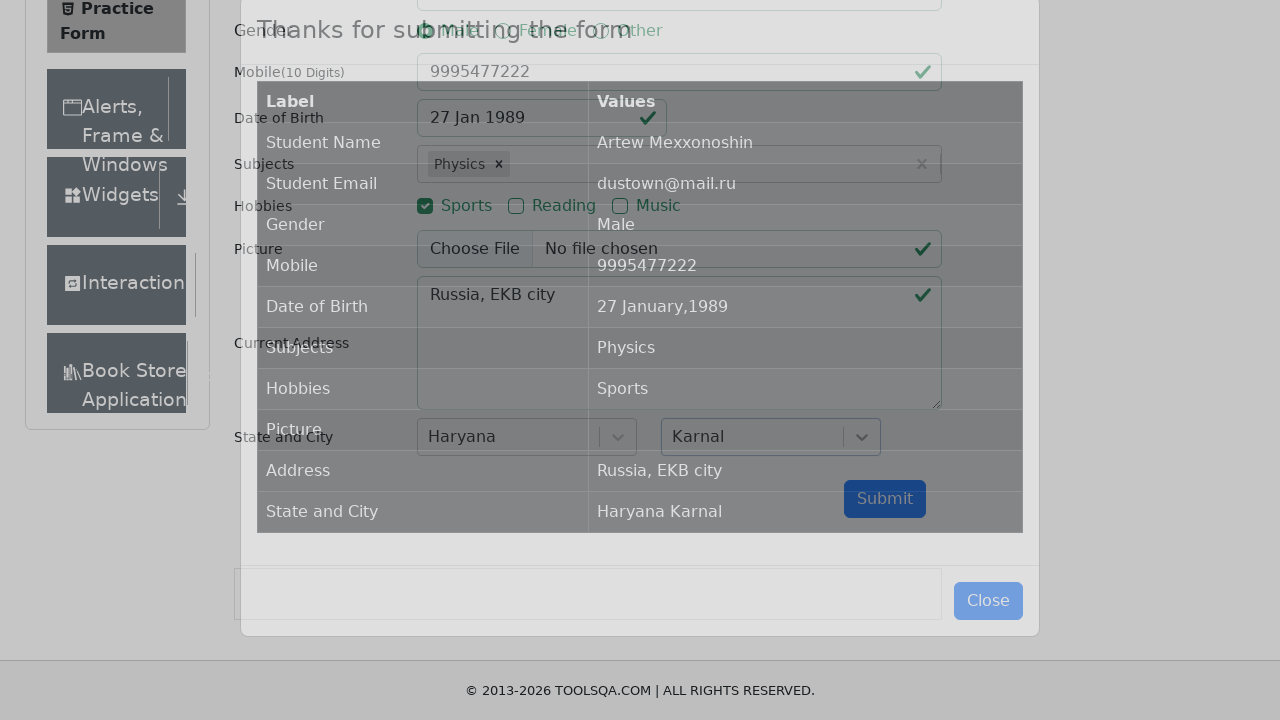

Confirmation modal appeared with form submission details
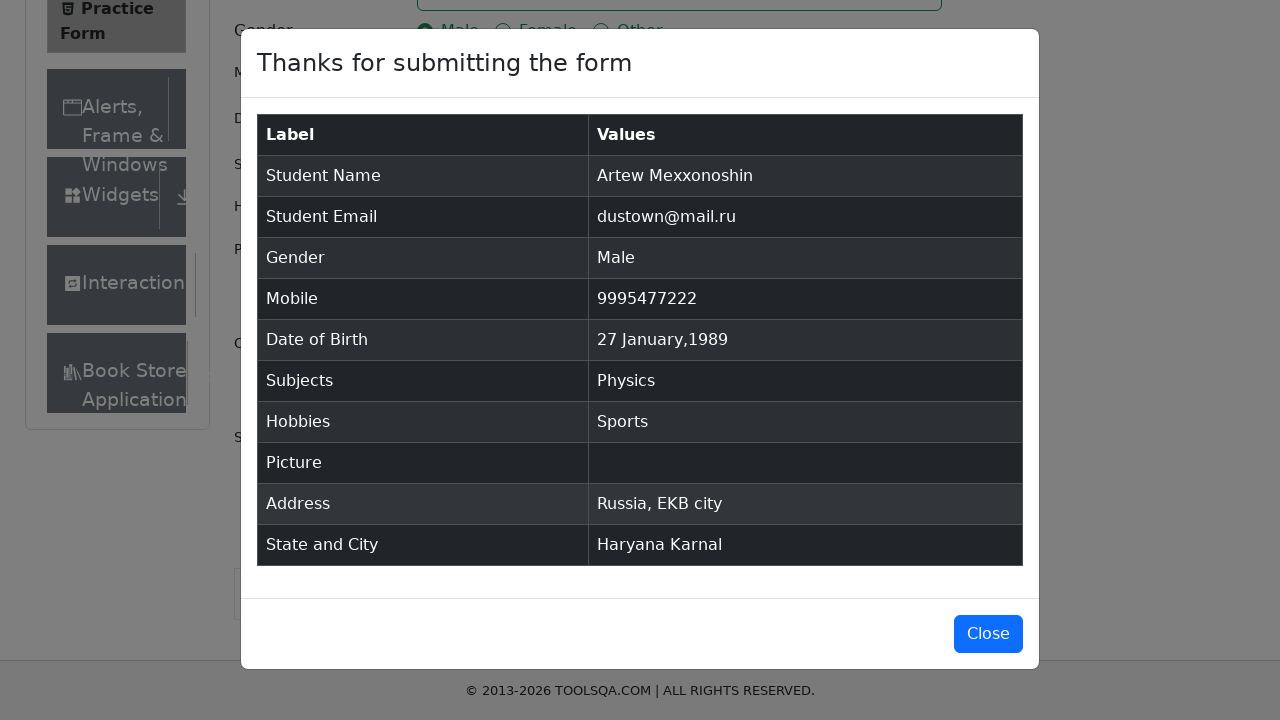

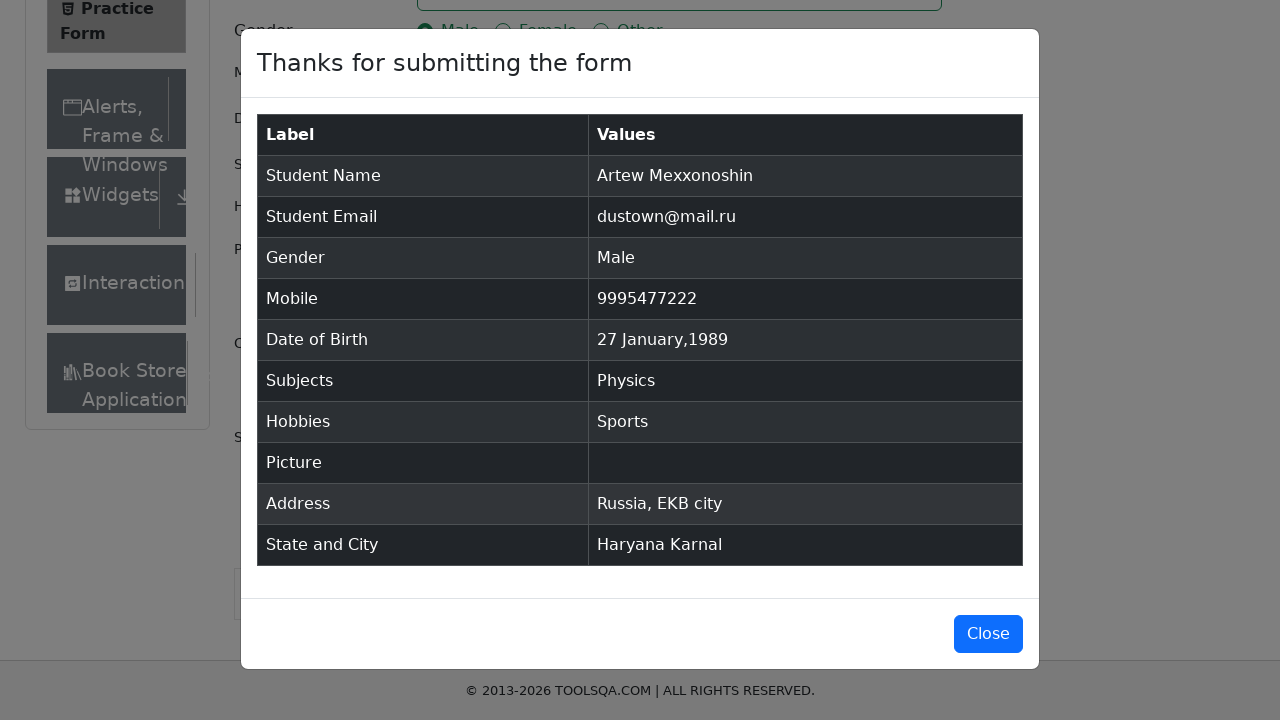